Tests that clicking an experiment item opens a modal preview with iframe, title, and link elements

Starting URL: https://yayu.dev/playground

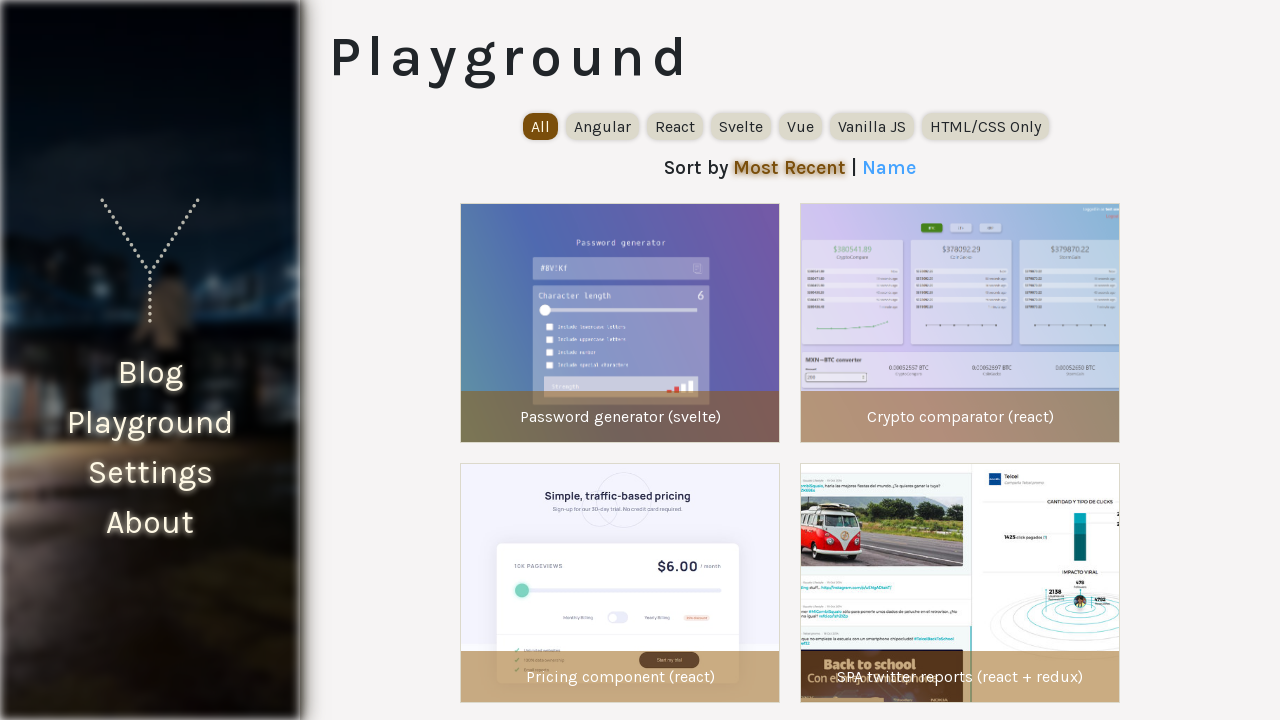

Waited for experiment items to load
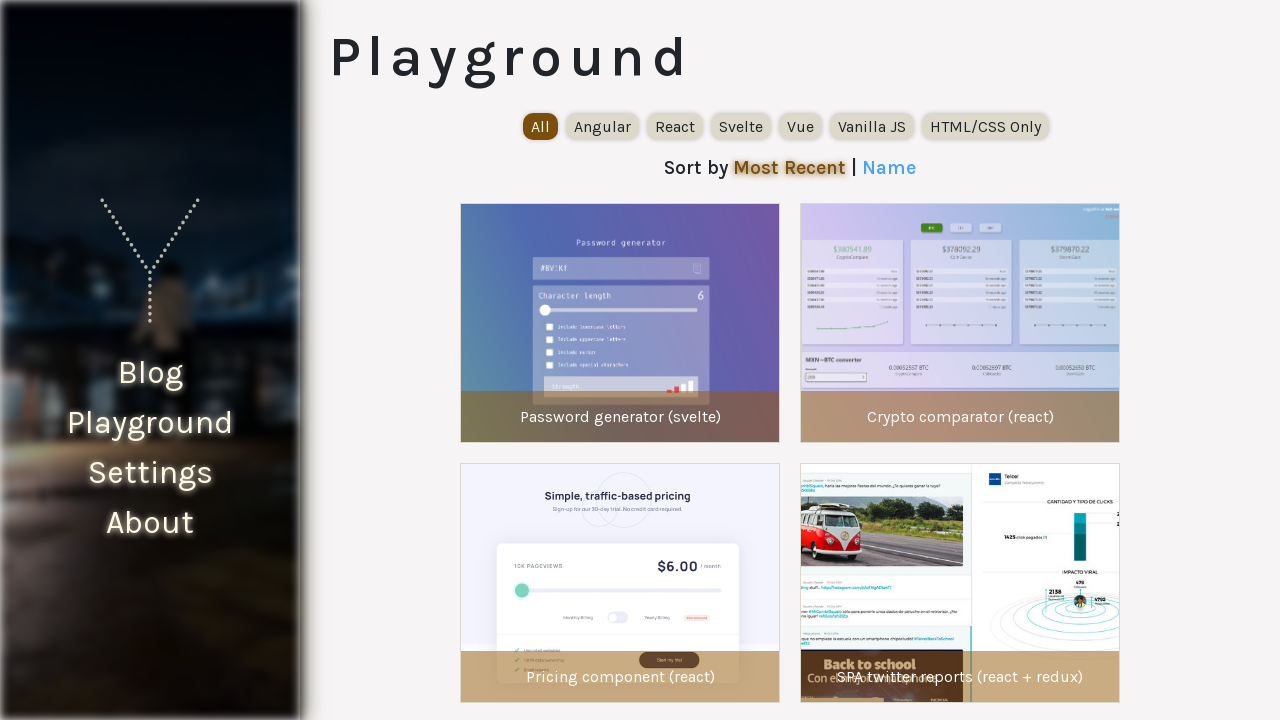

Clicked the first experiment item at (620, 323) on internal:testid=[data-testid="experiment-item"s] >> nth=0
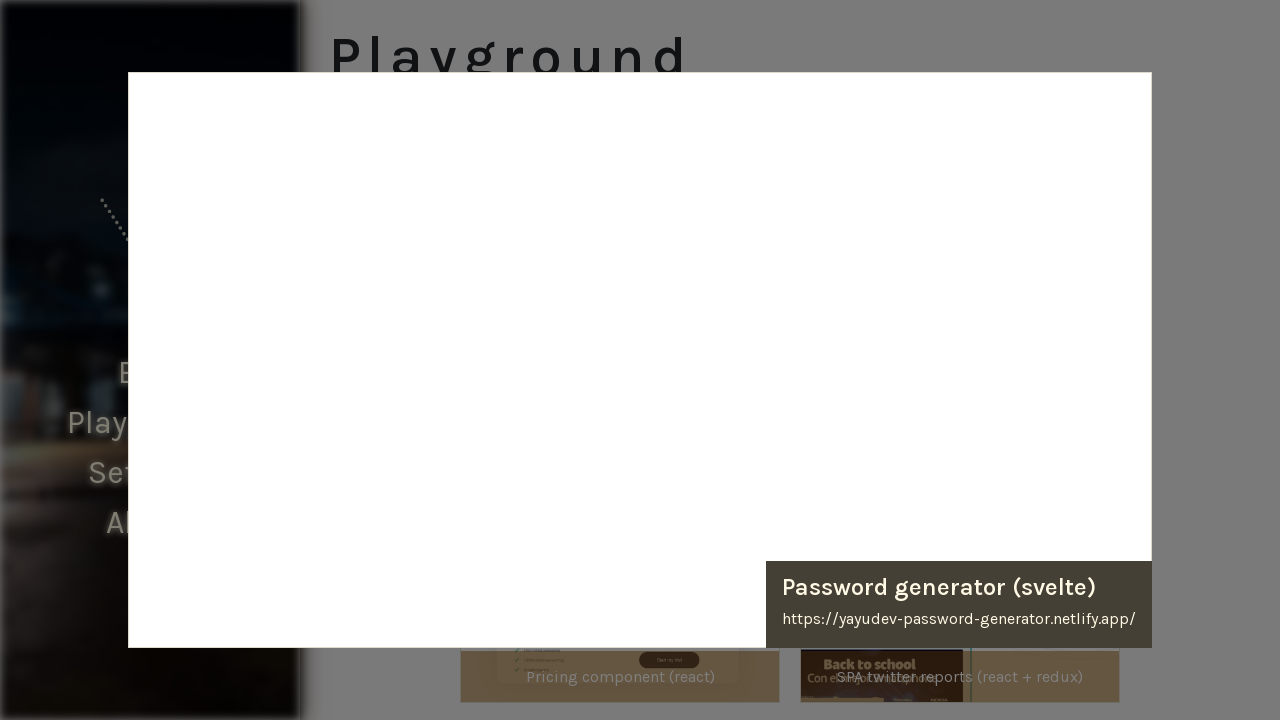

Modal preview opened with iframe loaded
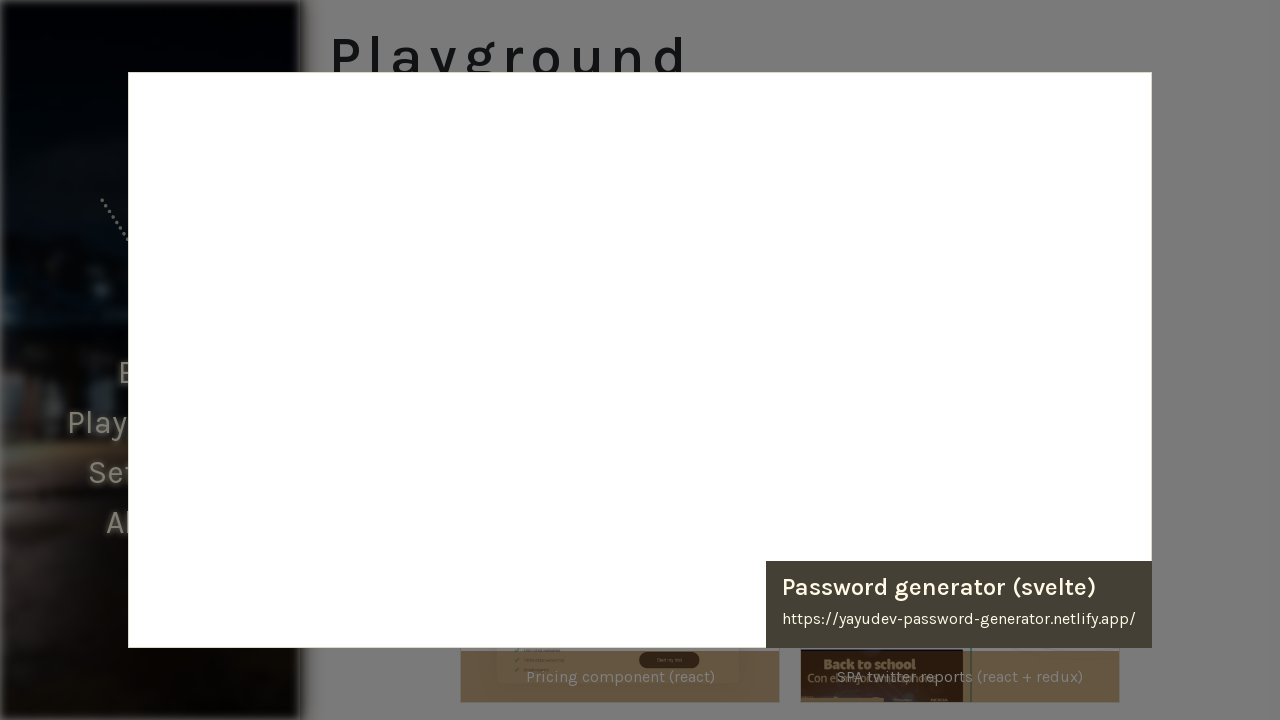

Modal title element is present
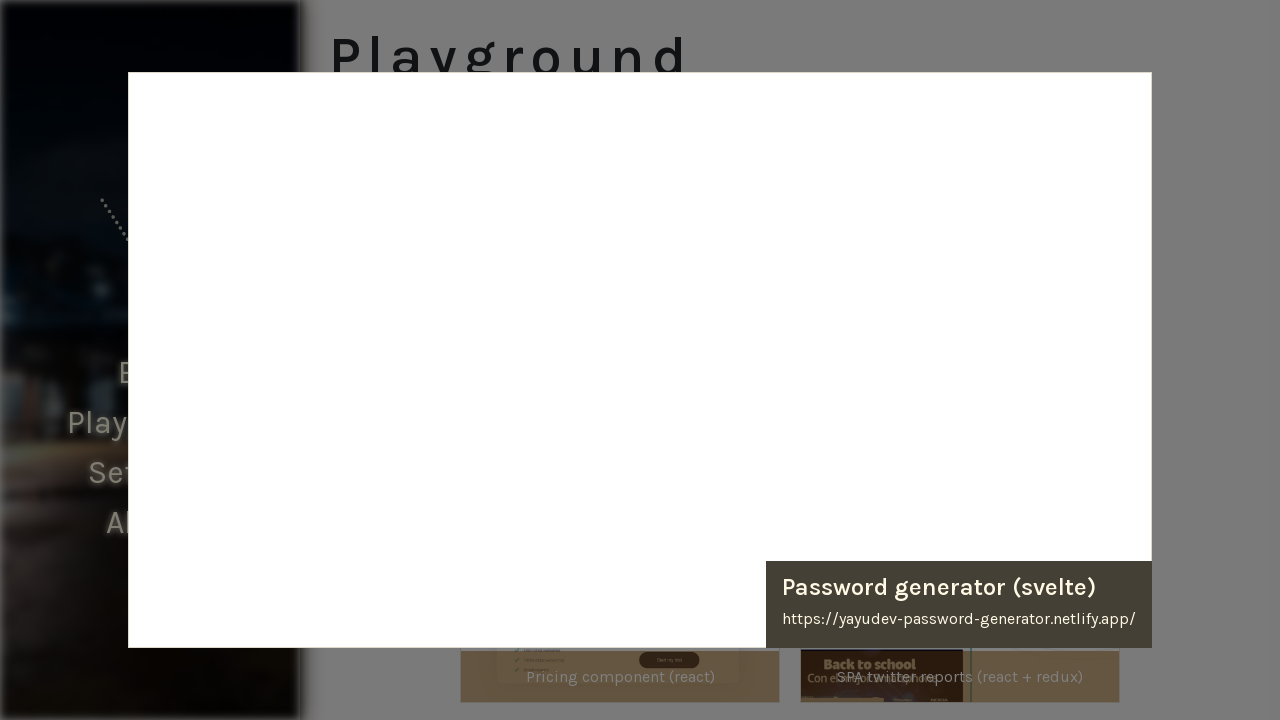

Modal link element is present
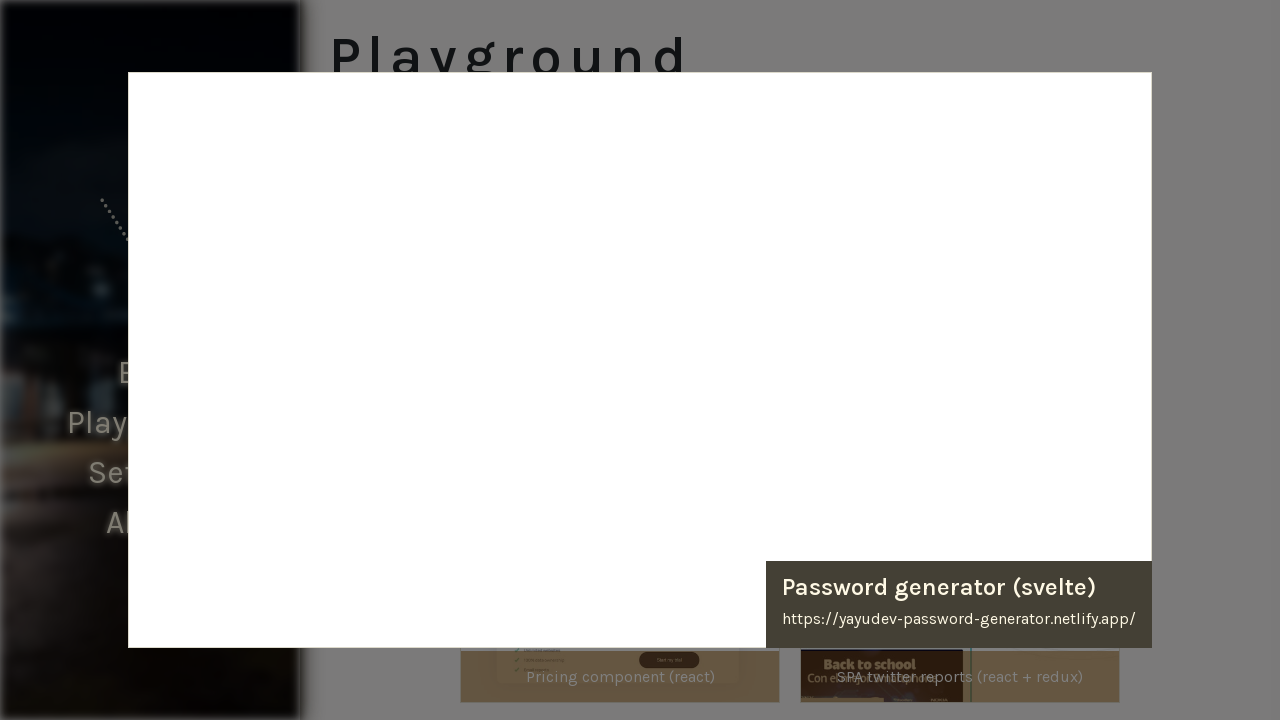

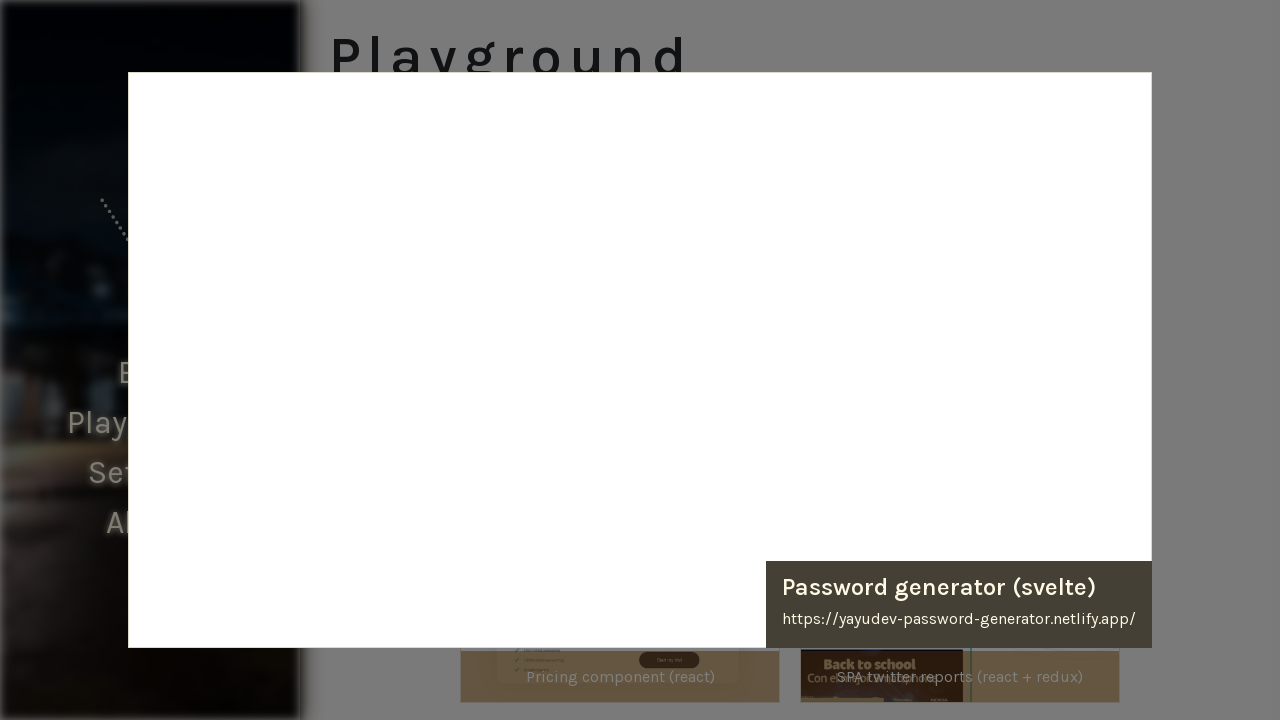